Tests that the Clear completed button displays correct text when items are completed

Starting URL: https://demo.playwright.dev/todomvc

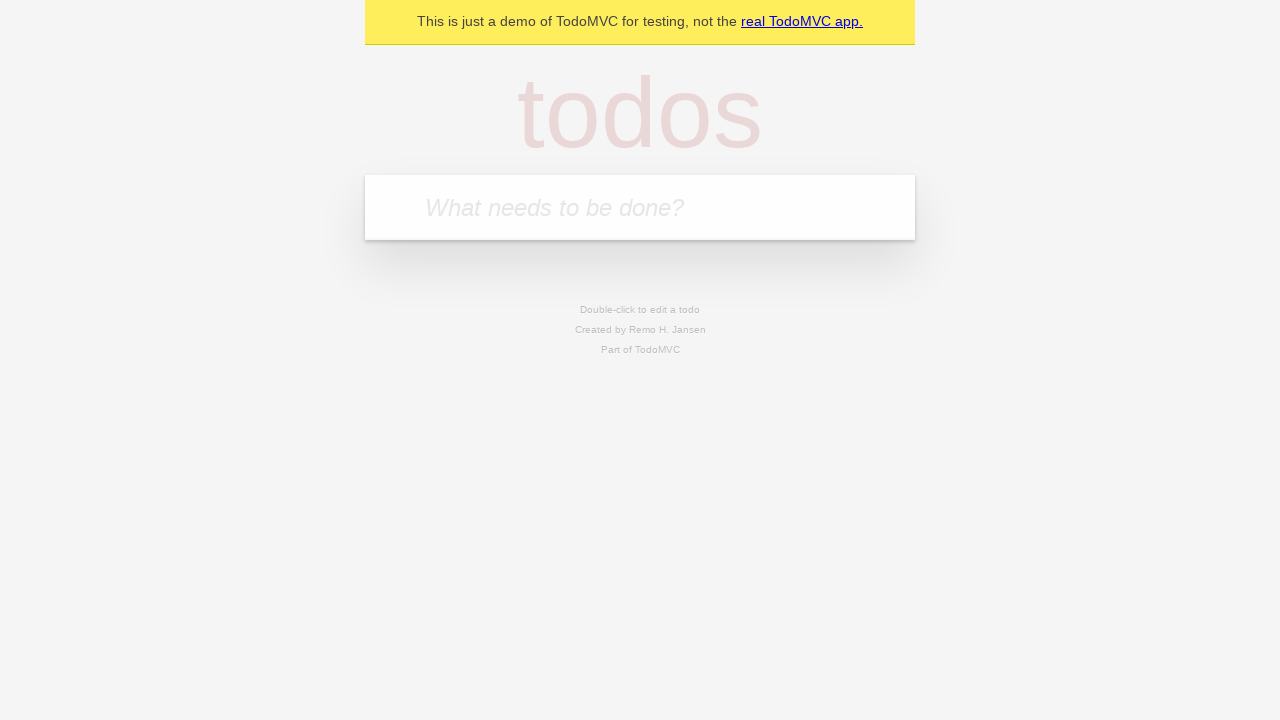

Filled todo input with 'buy some cheese' on internal:attr=[placeholder="What needs to be done?"i]
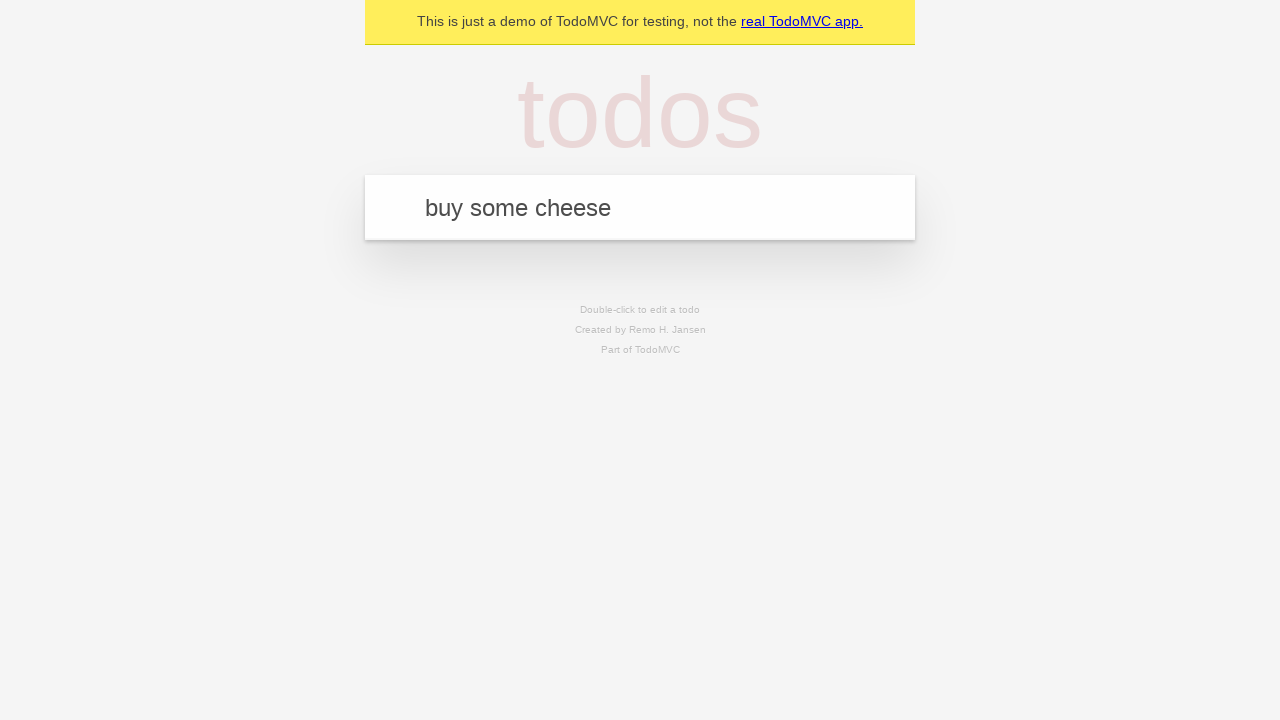

Pressed Enter to add first todo on internal:attr=[placeholder="What needs to be done?"i]
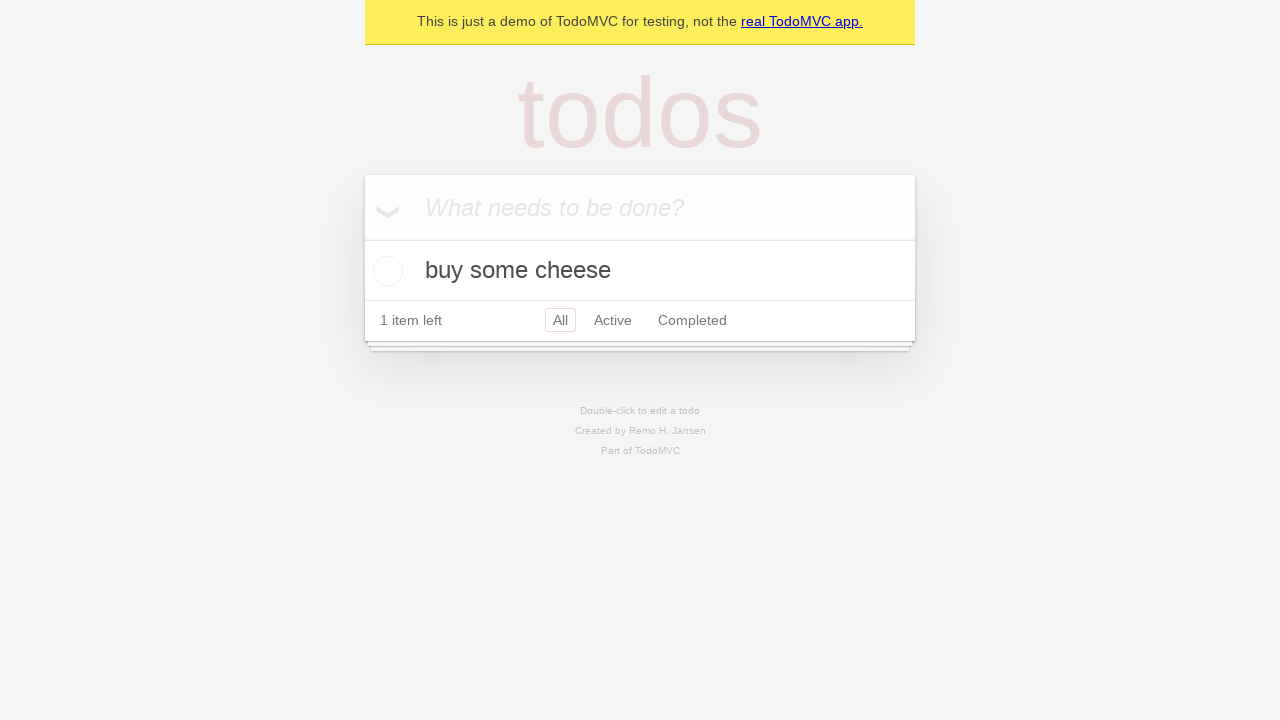

Filled todo input with 'feed the cat' on internal:attr=[placeholder="What needs to be done?"i]
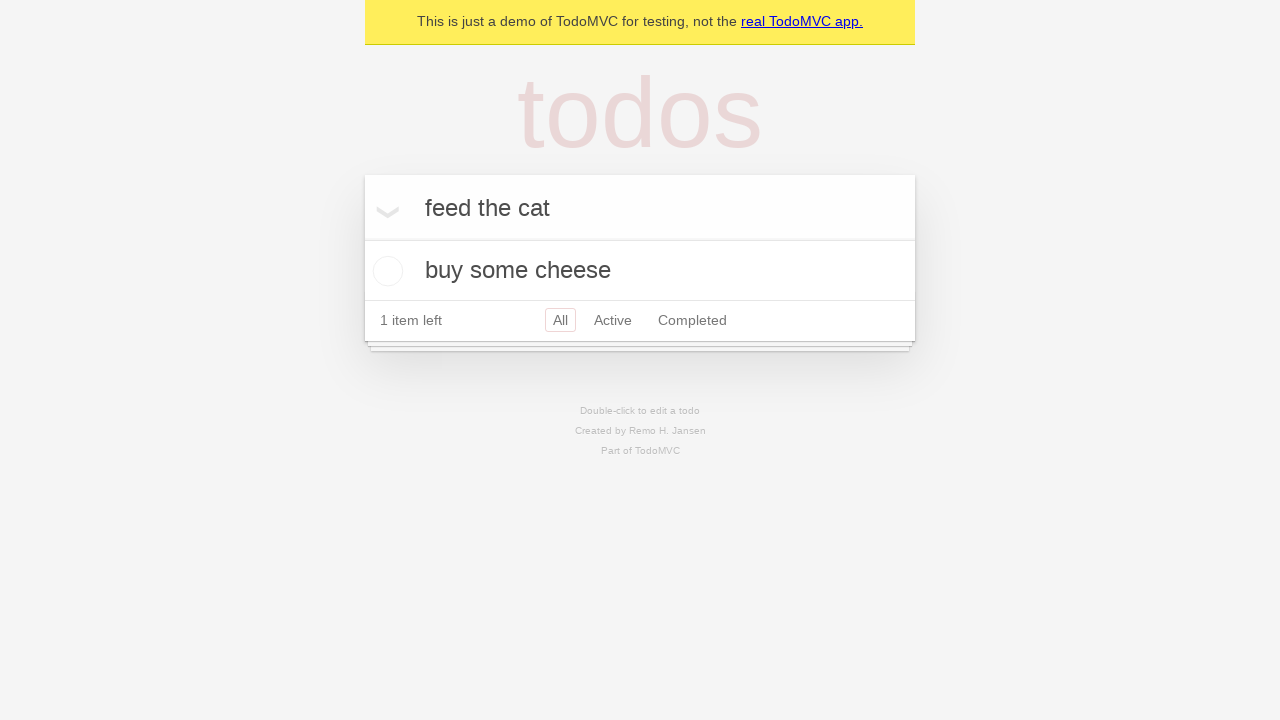

Pressed Enter to add second todo on internal:attr=[placeholder="What needs to be done?"i]
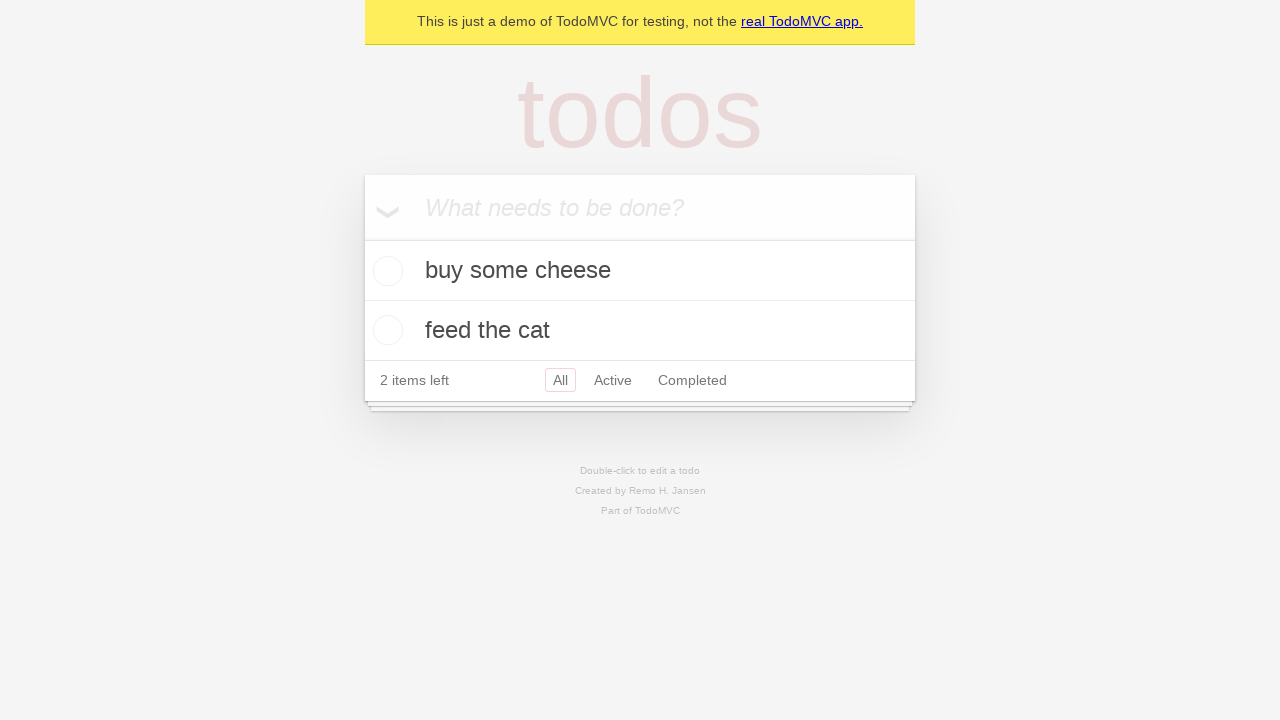

Filled todo input with 'book a doctors appointment' on internal:attr=[placeholder="What needs to be done?"i]
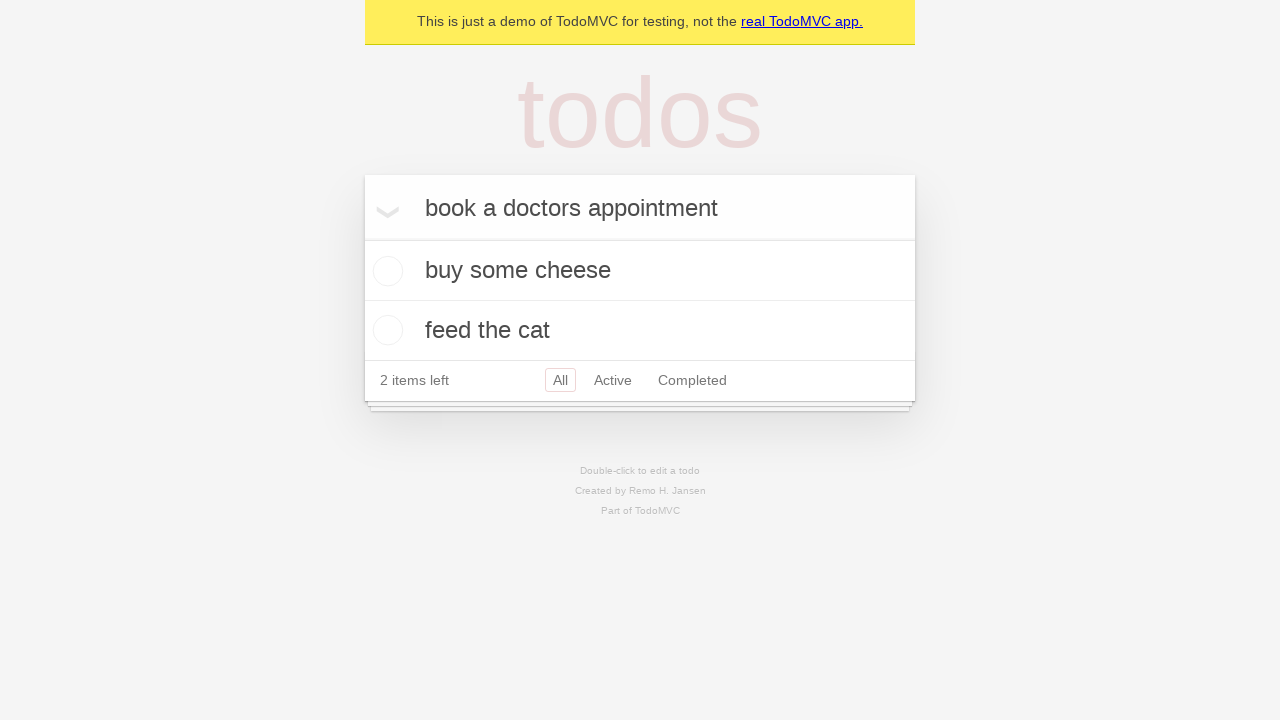

Pressed Enter to add third todo on internal:attr=[placeholder="What needs to be done?"i]
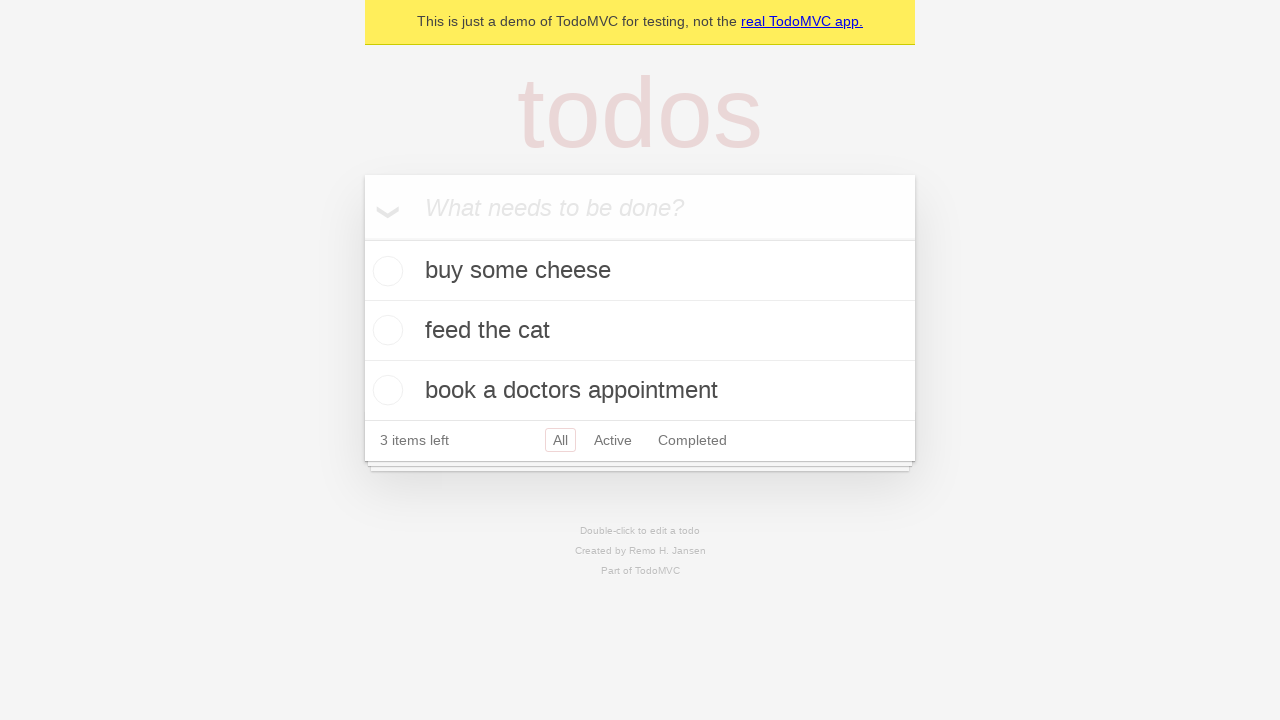

Checked the first todo item at (385, 271) on .todo-list li .toggle >> nth=0
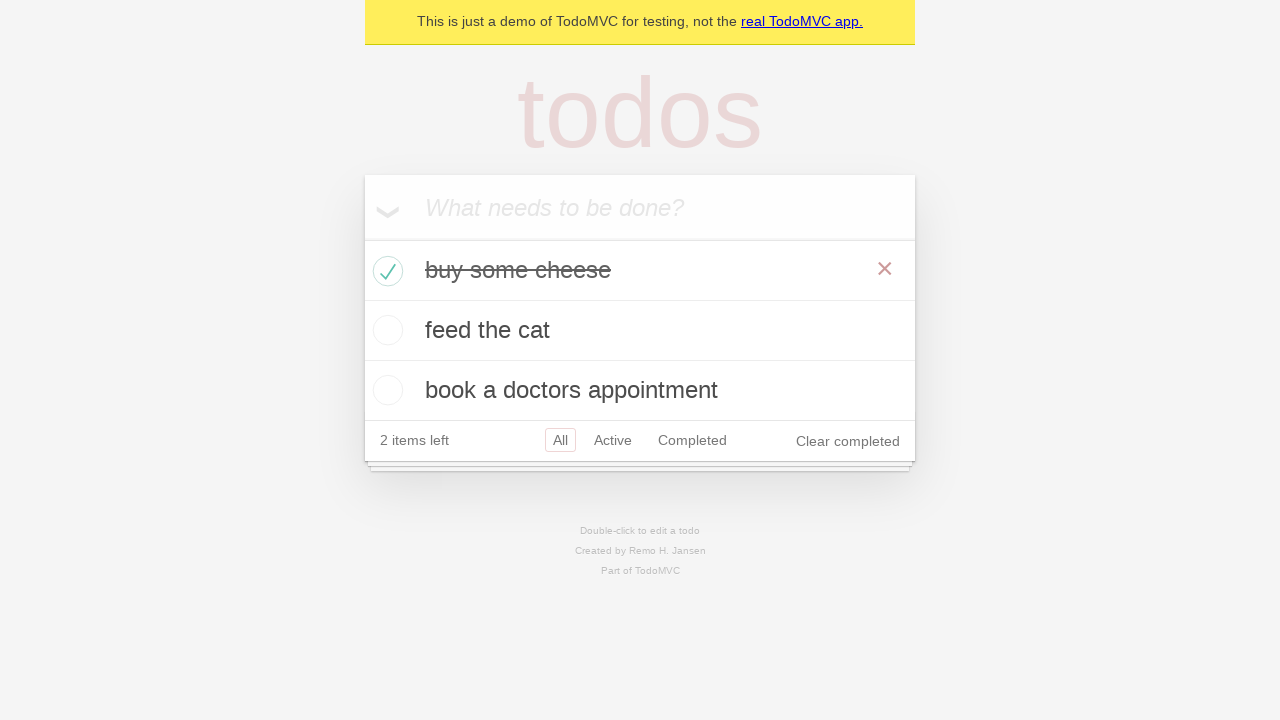

Clear completed button appeared and is visible
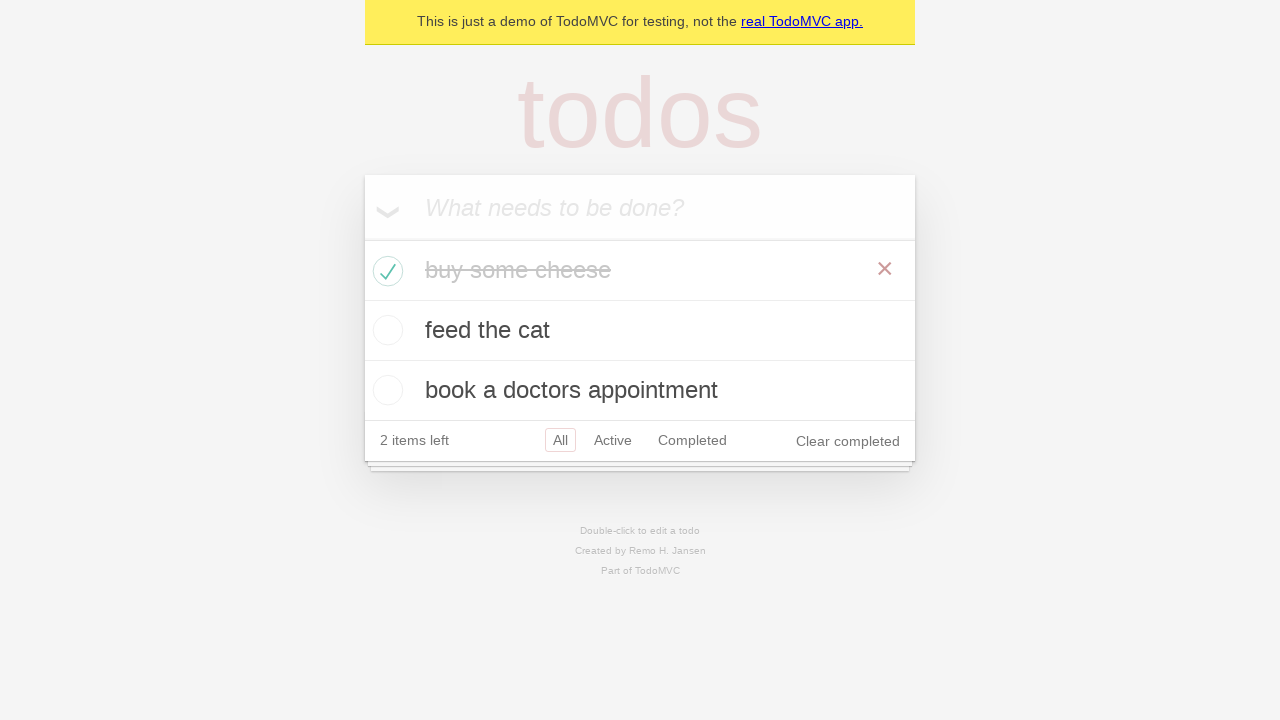

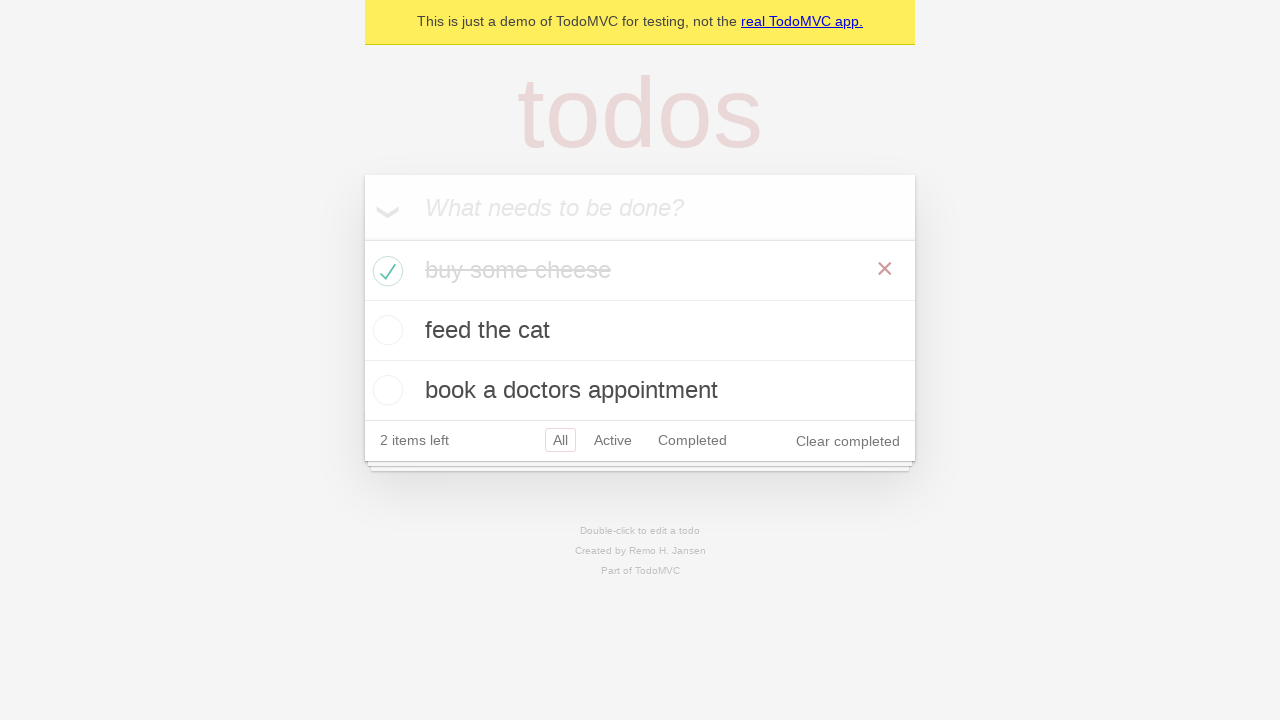